Tests sorting a data table without attributes in ascending order by clicking the column header and verifying the dues values are sorted

Starting URL: http://the-internet.herokuapp.com/tables

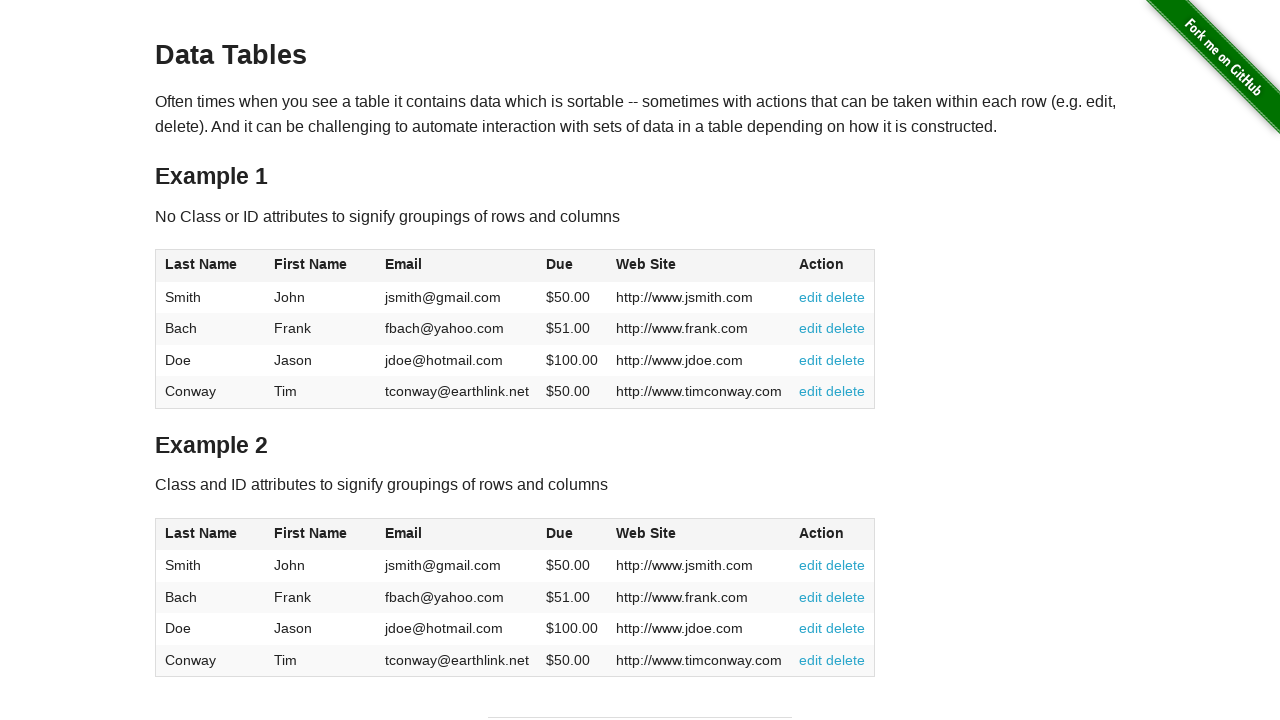

Clicked on the 4th column header (dues) to sort in ascending order at (572, 266) on #table1 thead tr th:nth-of-type(4)
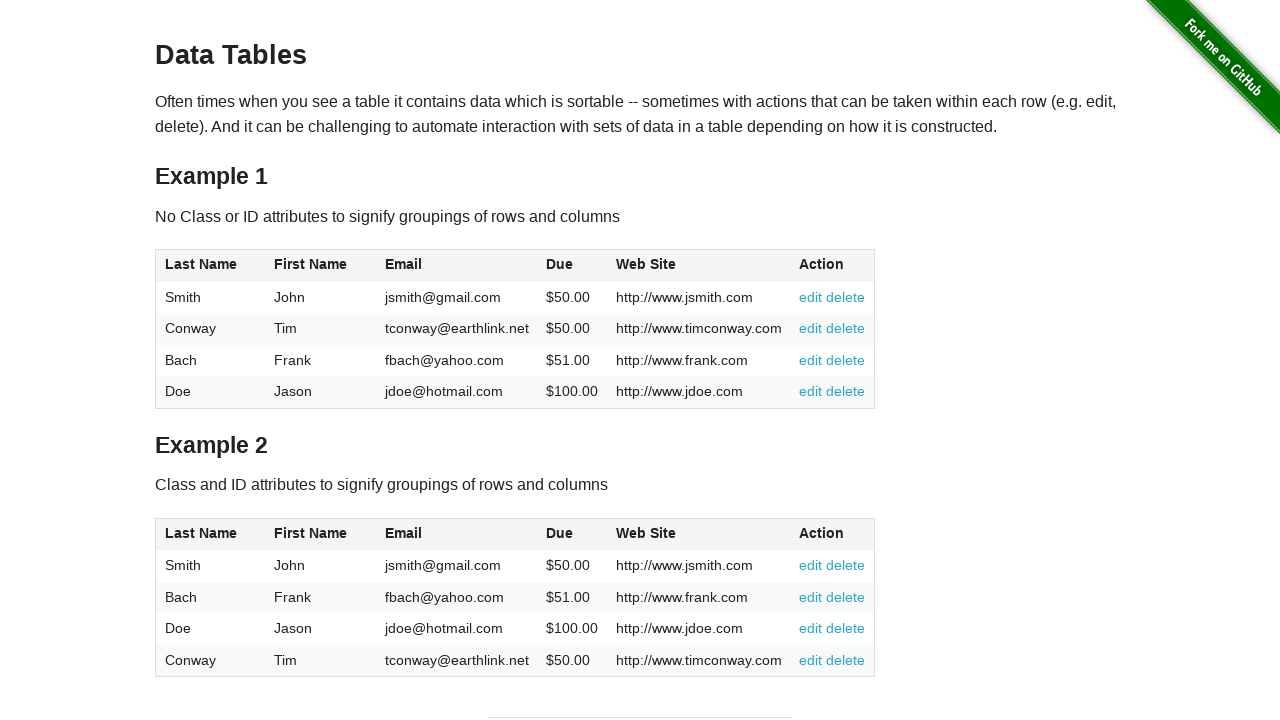

Table data loaded after sorting by dues column in ascending order
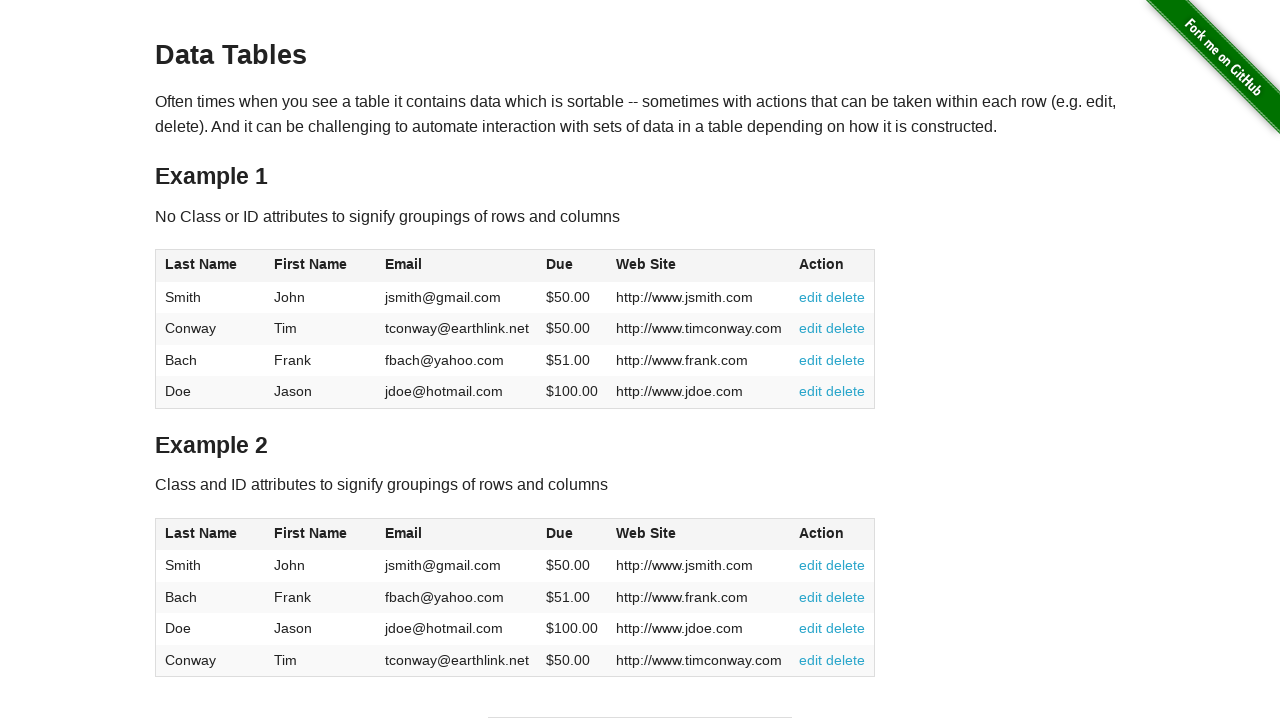

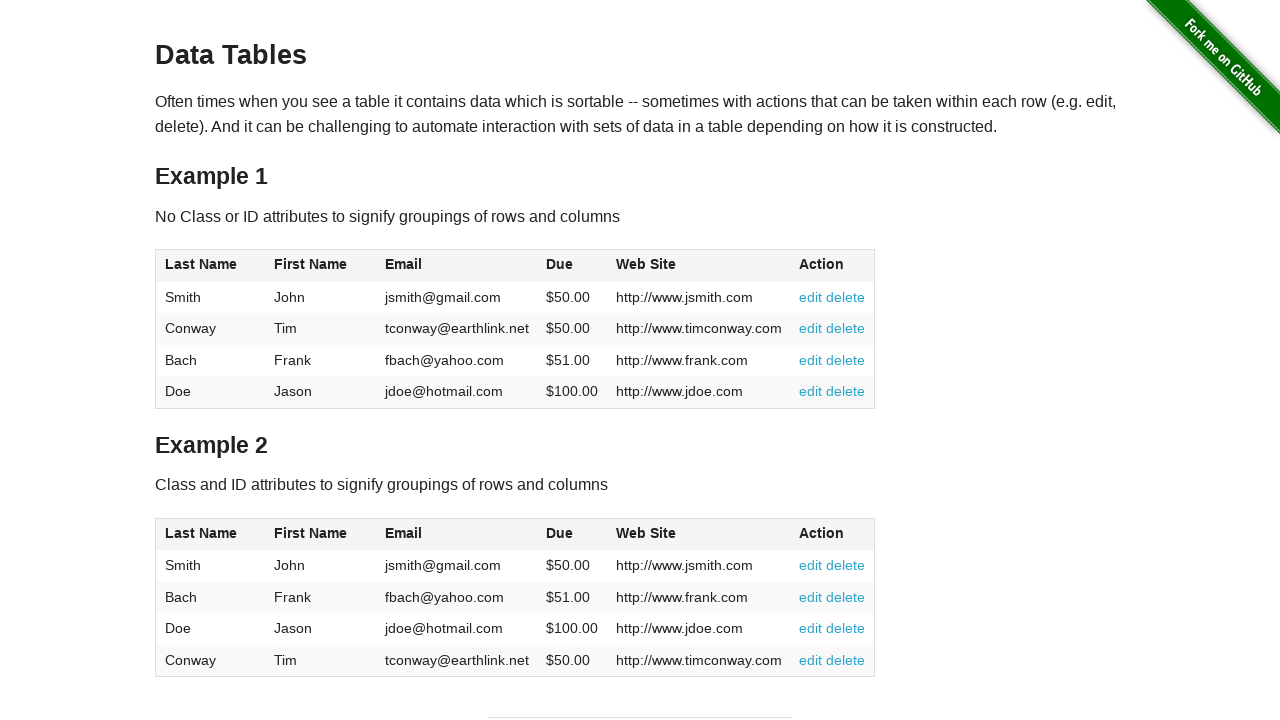